Tests dynamic controls functionality by clicking Remove button, verifying "It's gone!" message appears, then clicking Add button and verifying "It's back!" message appears

Starting URL: https://the-internet.herokuapp.com/dynamic_controls

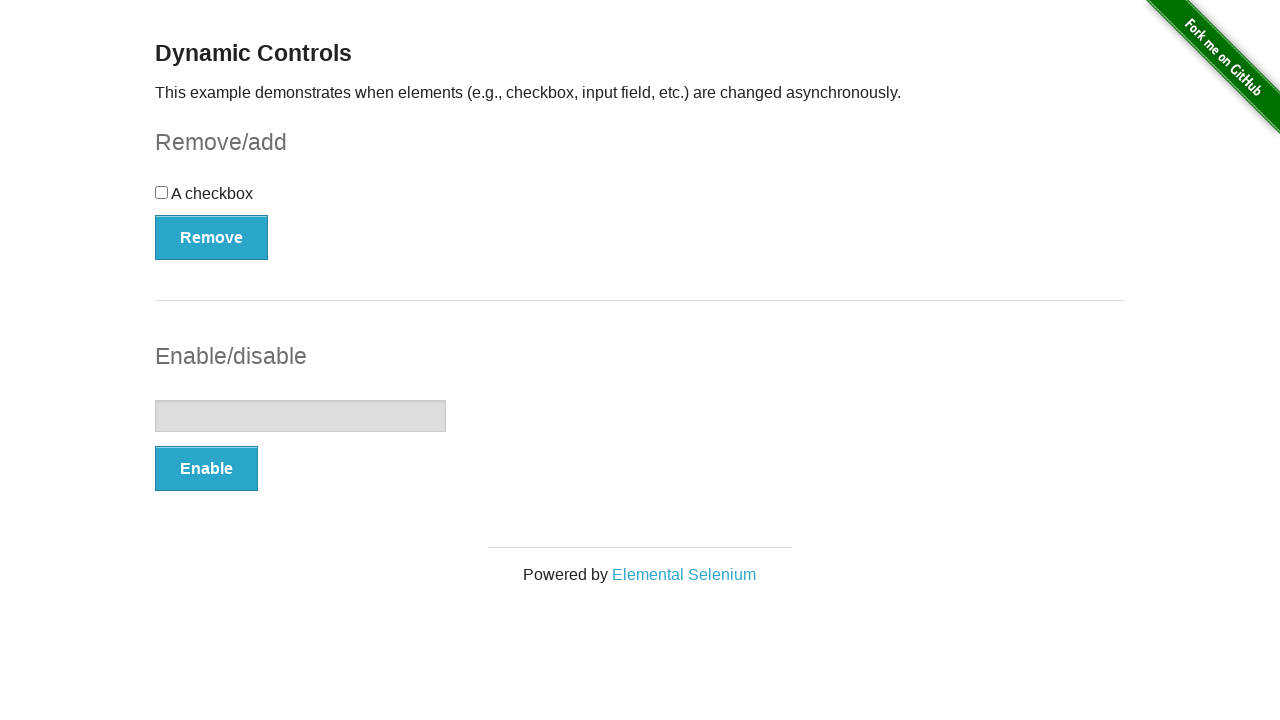

Clicked Remove button to trigger dynamic control removal at (212, 237) on xpath=//*[@onclick='swapCheckbox()']
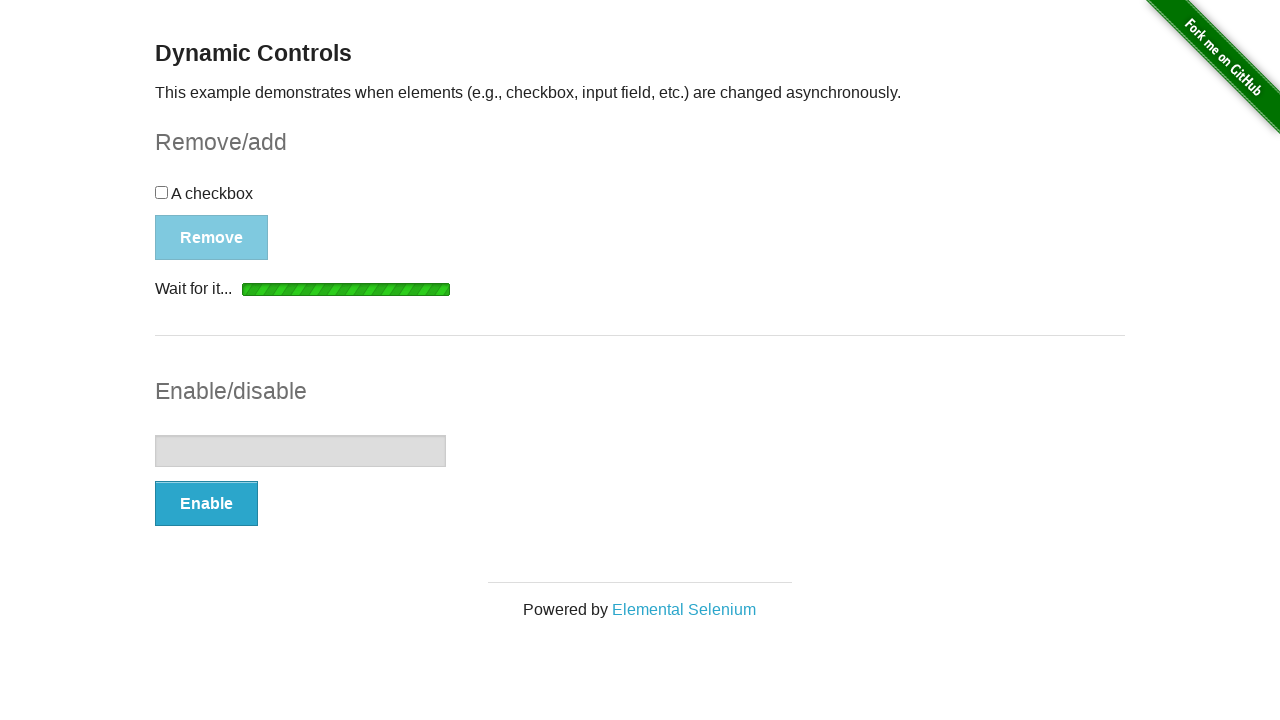

Waited for and found 'It's gone!' message after removing control
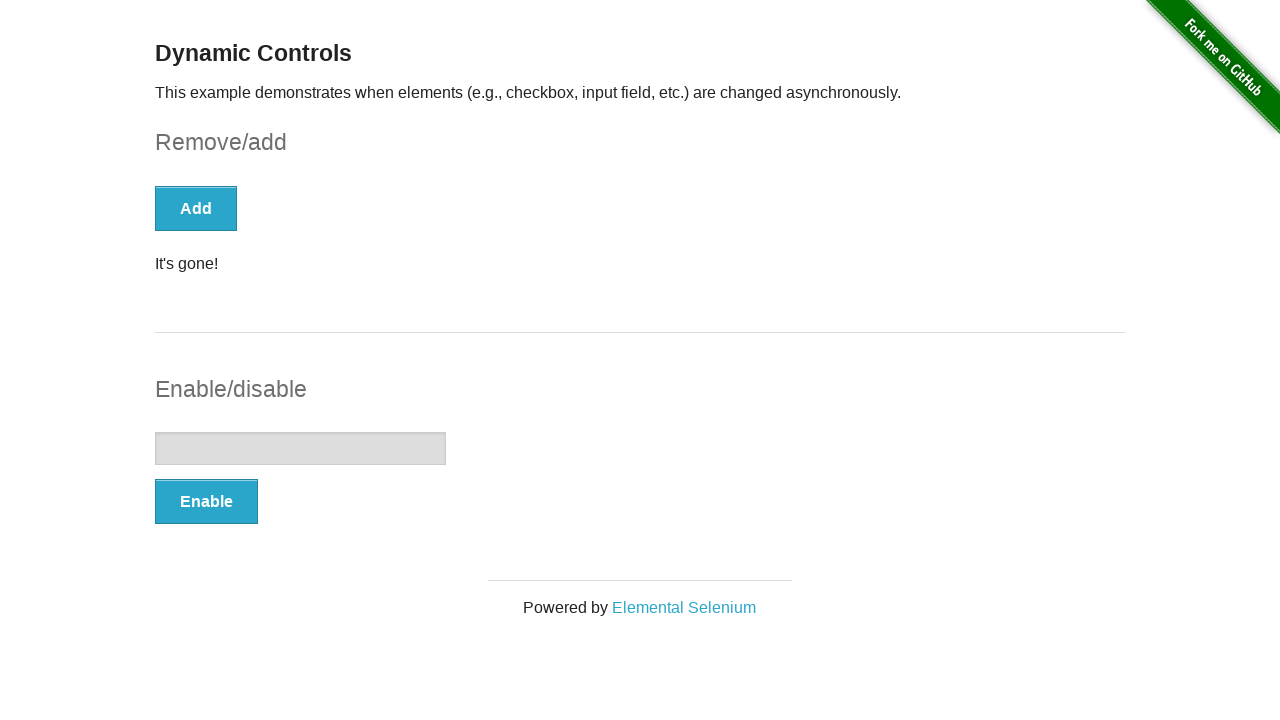

Verified 'It's gone!' message is visible
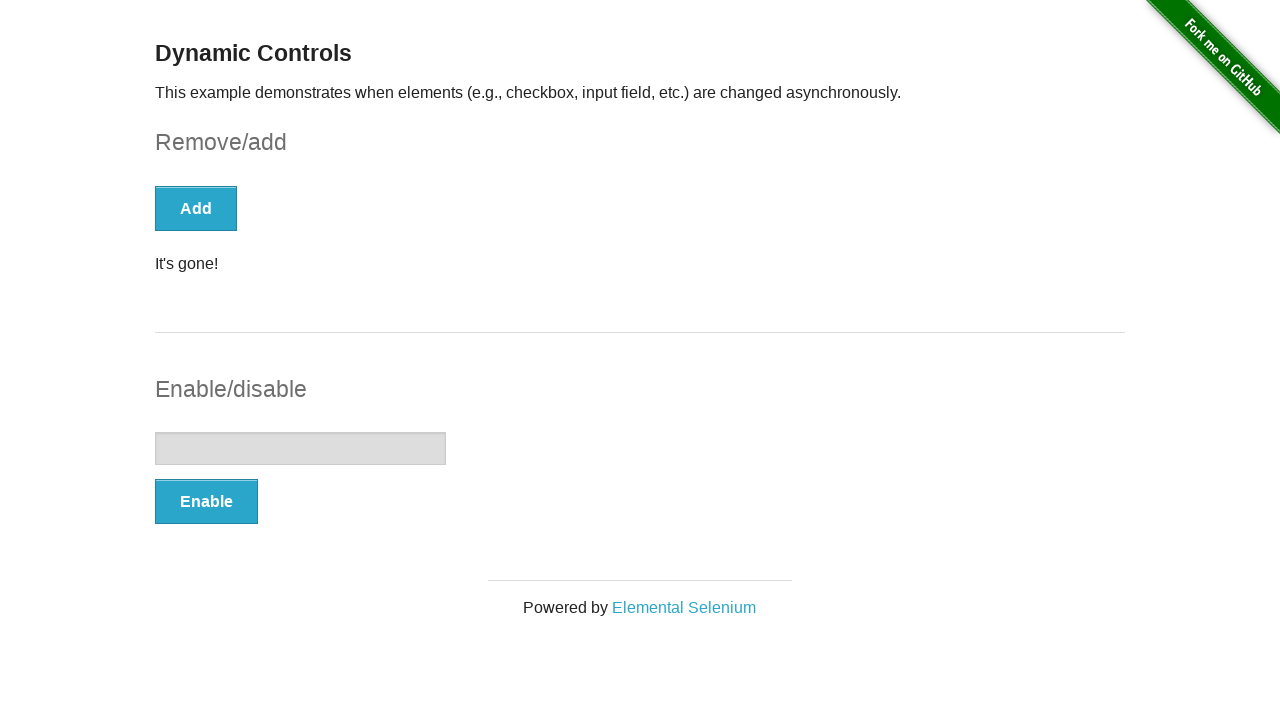

Clicked Add button to restore the dynamic control at (196, 208) on xpath=//*[text()='Add']
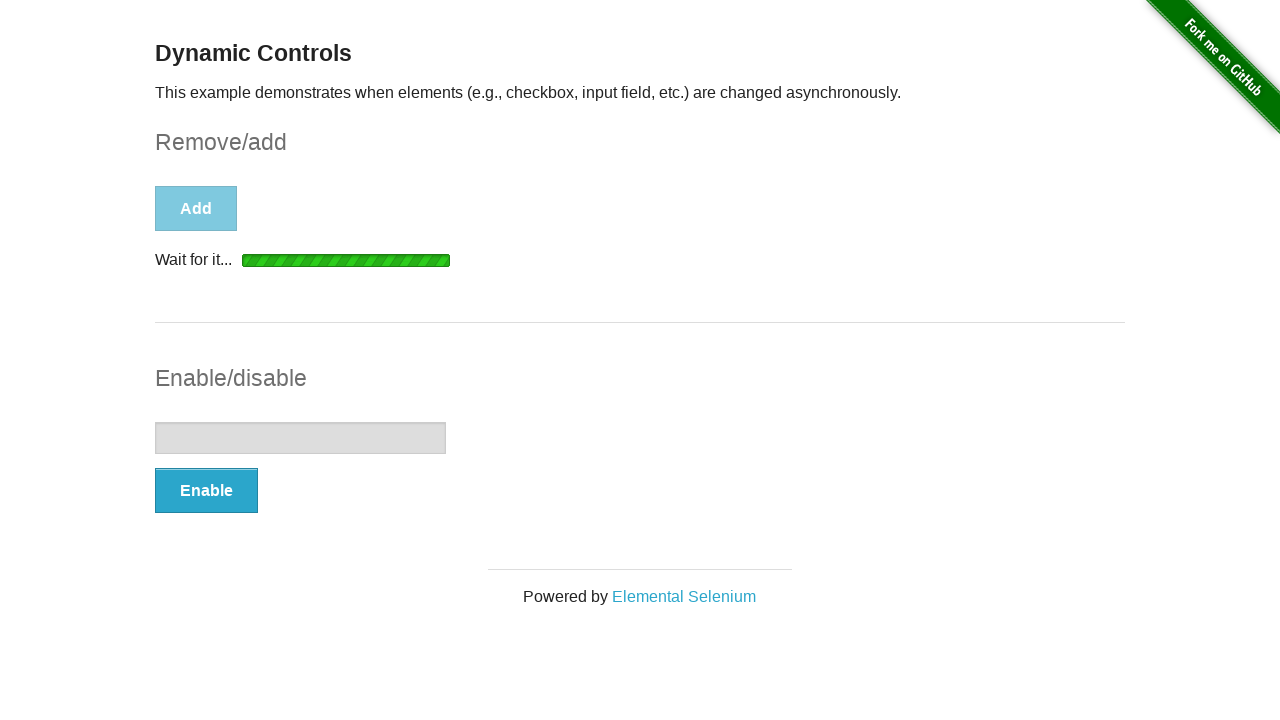

Waited for and found 'It's back!' message after restoring control
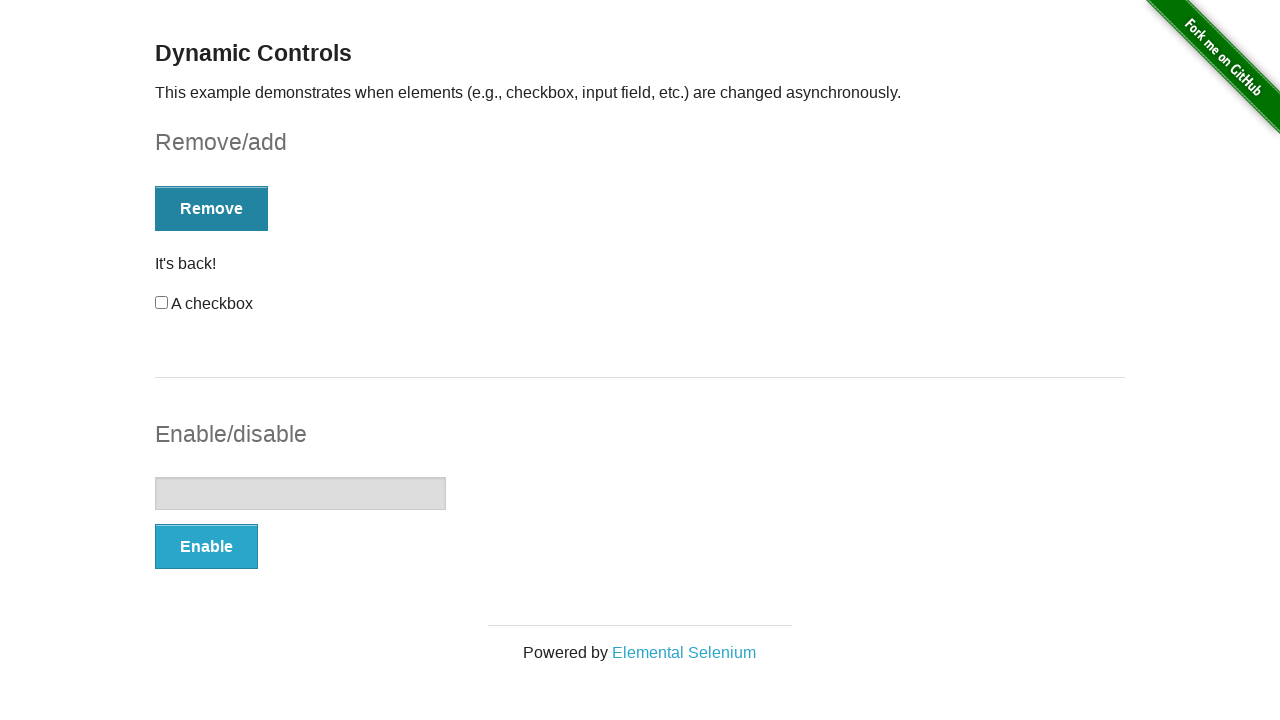

Verified 'It's back!' message is visible
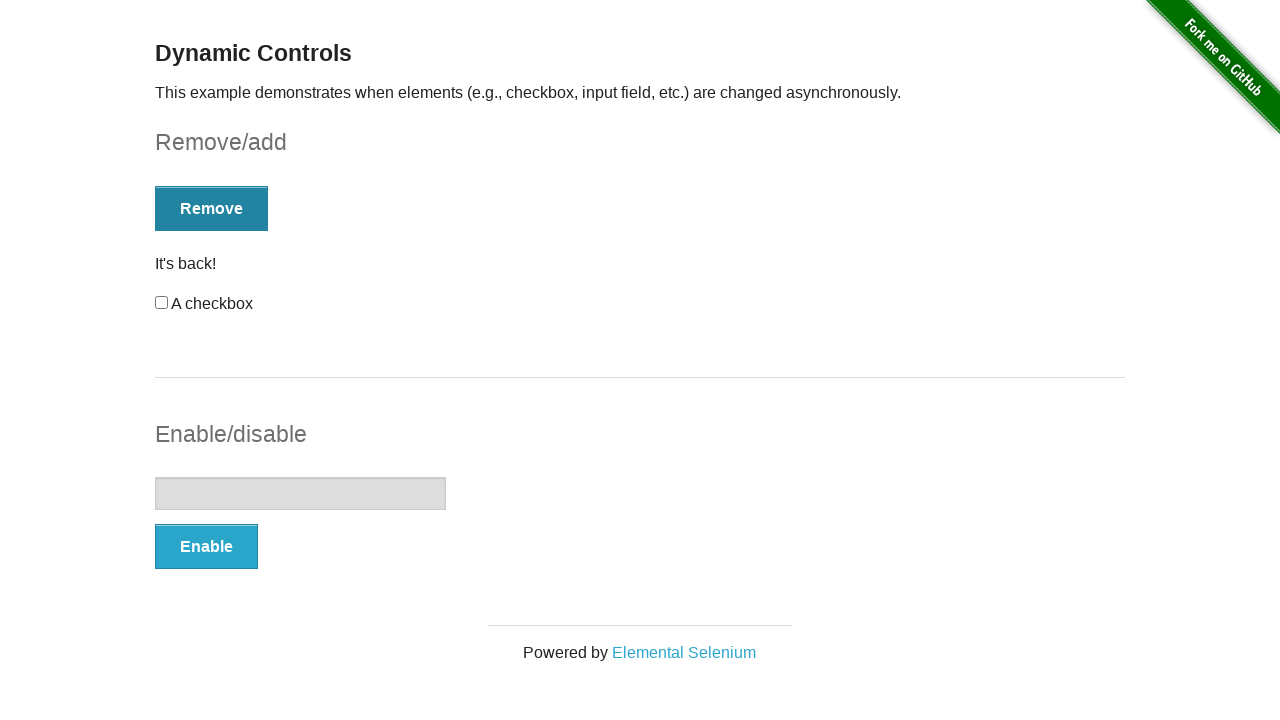

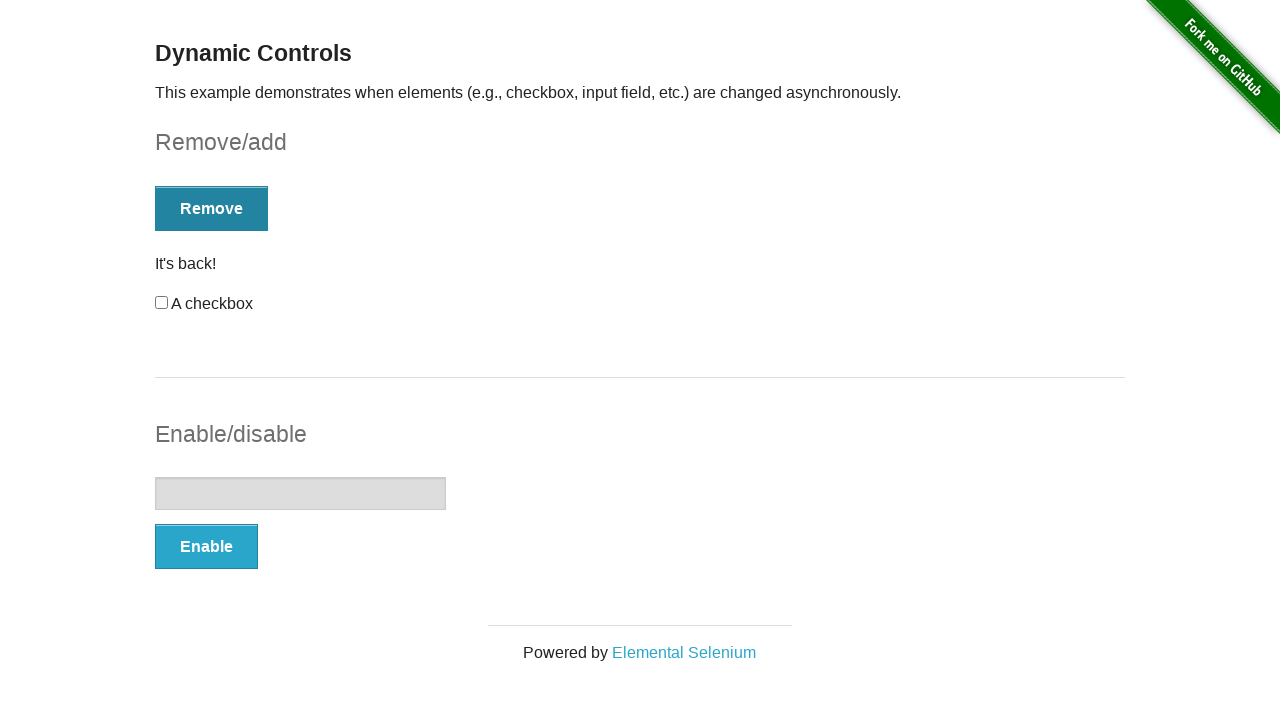